Tests accepting a JavaScript alert by clicking a button that triggers a JS alert, then accepting it and verifying the result message.

Starting URL: https://automationfc.github.io/basic-form/index.html

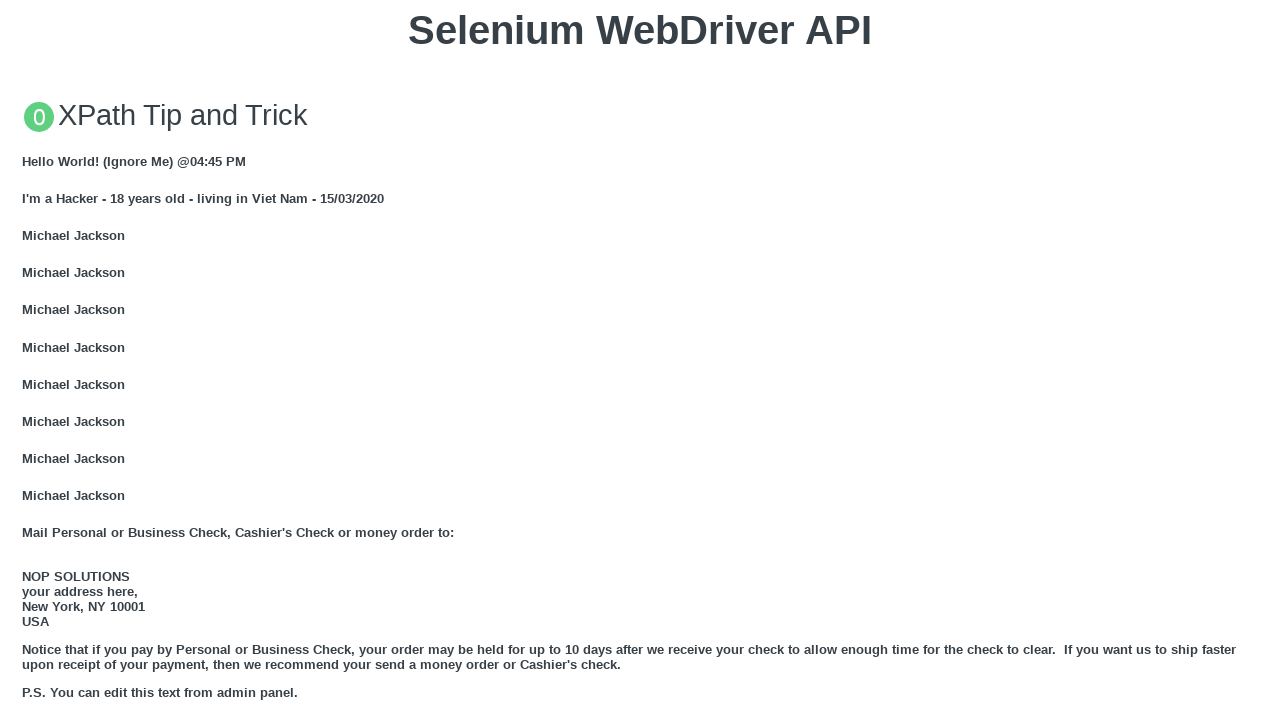

Clicked 'Click for JS Alert' button to trigger JavaScript alert at (640, 360) on xpath=//button[text()='Click for JS Alert']
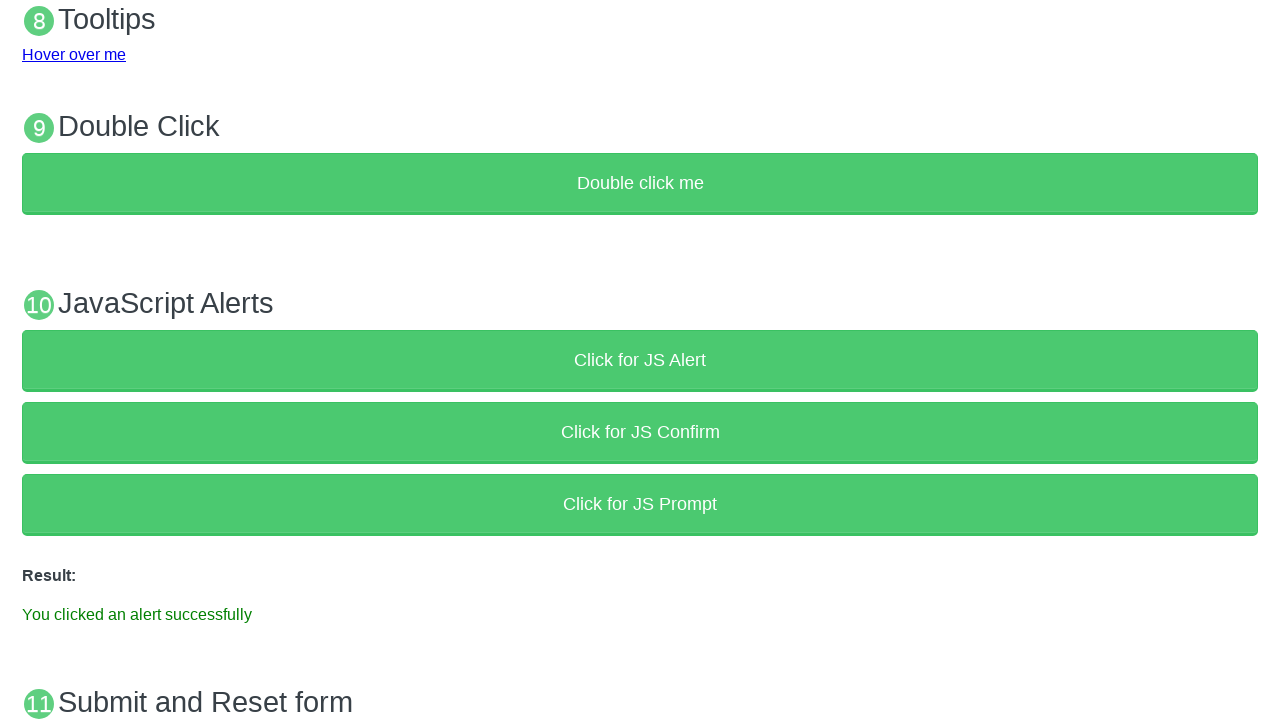

Set up dialog handler to accept the alert
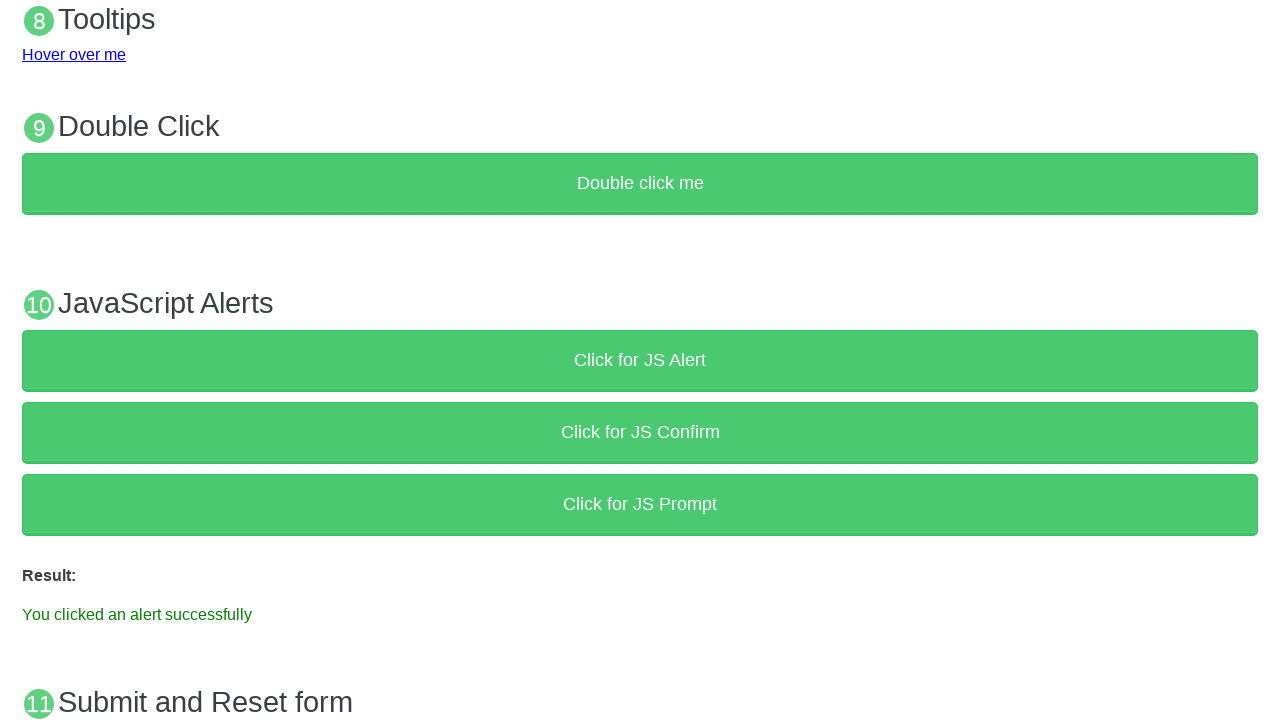

Verified that result message appeared after accepting the alert
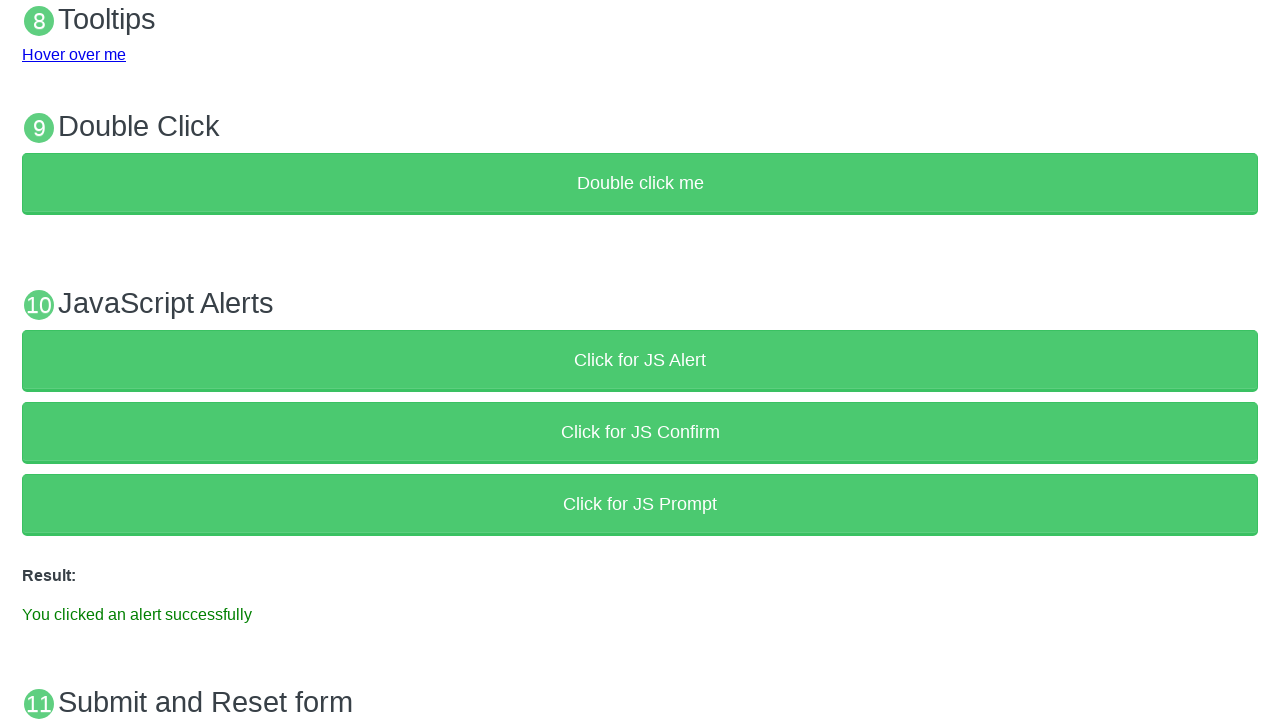

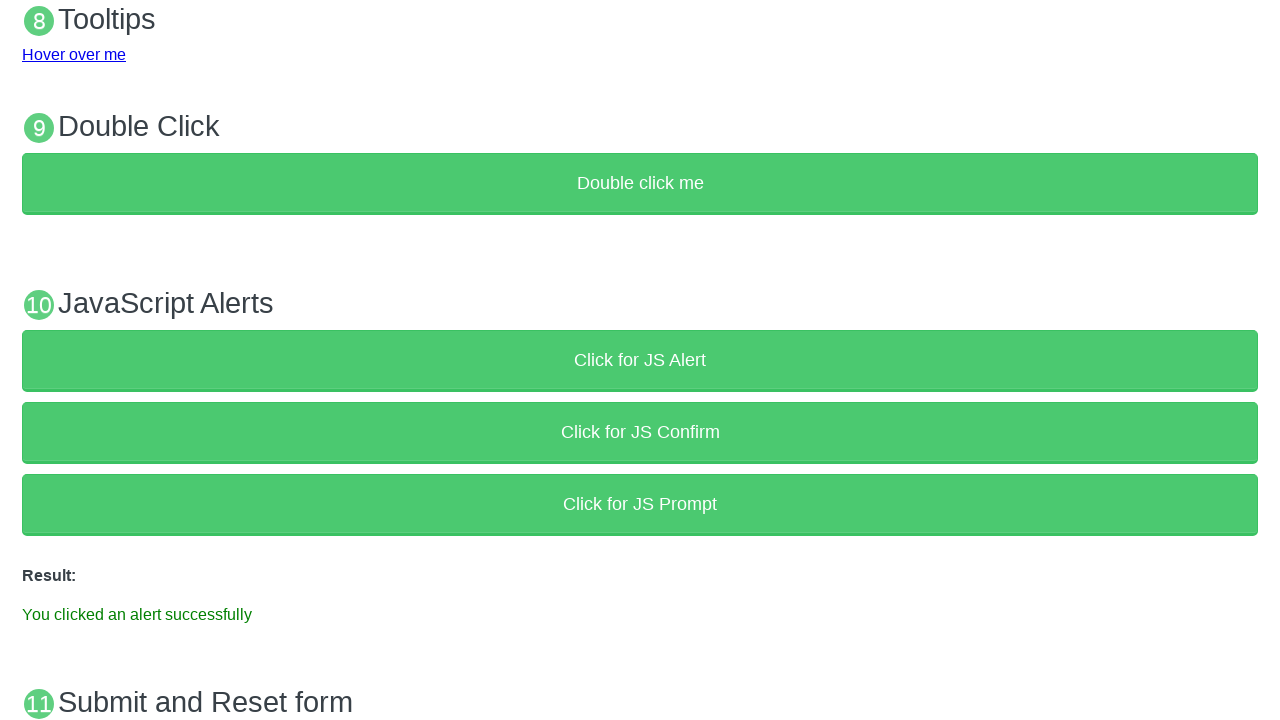